Tests an e-commerce flow by adding multiple items to cart, proceeding to checkout, and applying a promo code

Starting URL: https://rahulshettyacademy.com/seleniumPractise/

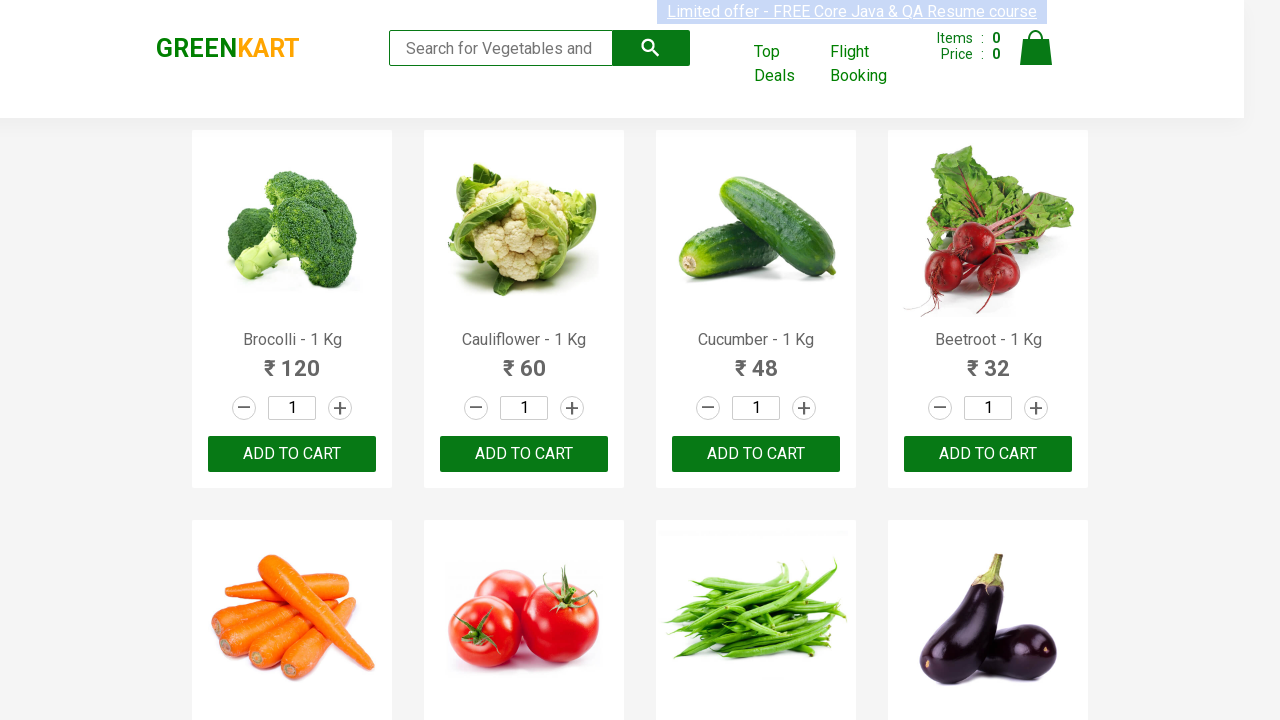

Added Cucumber to cart at (756, 454) on xpath=//div[@class='product-action']/button >> nth=2
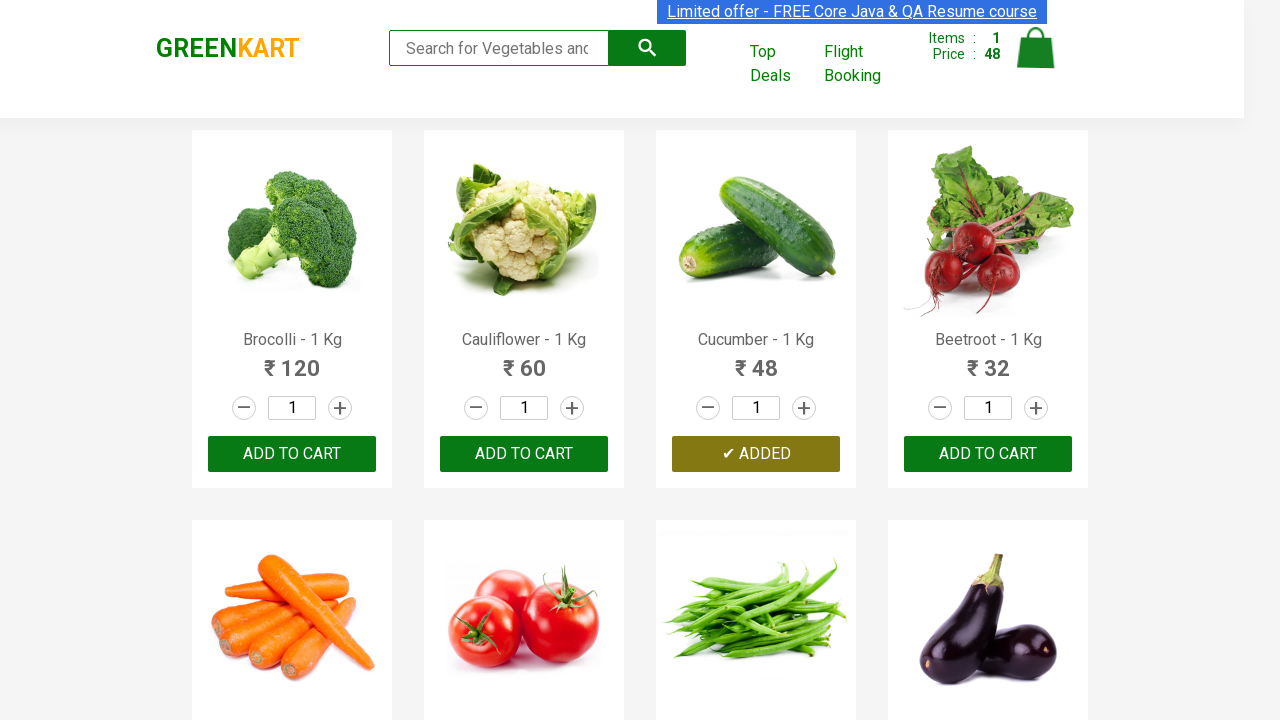

Added Beetroot to cart at (988, 454) on xpath=//div[@class='product-action']/button >> nth=3
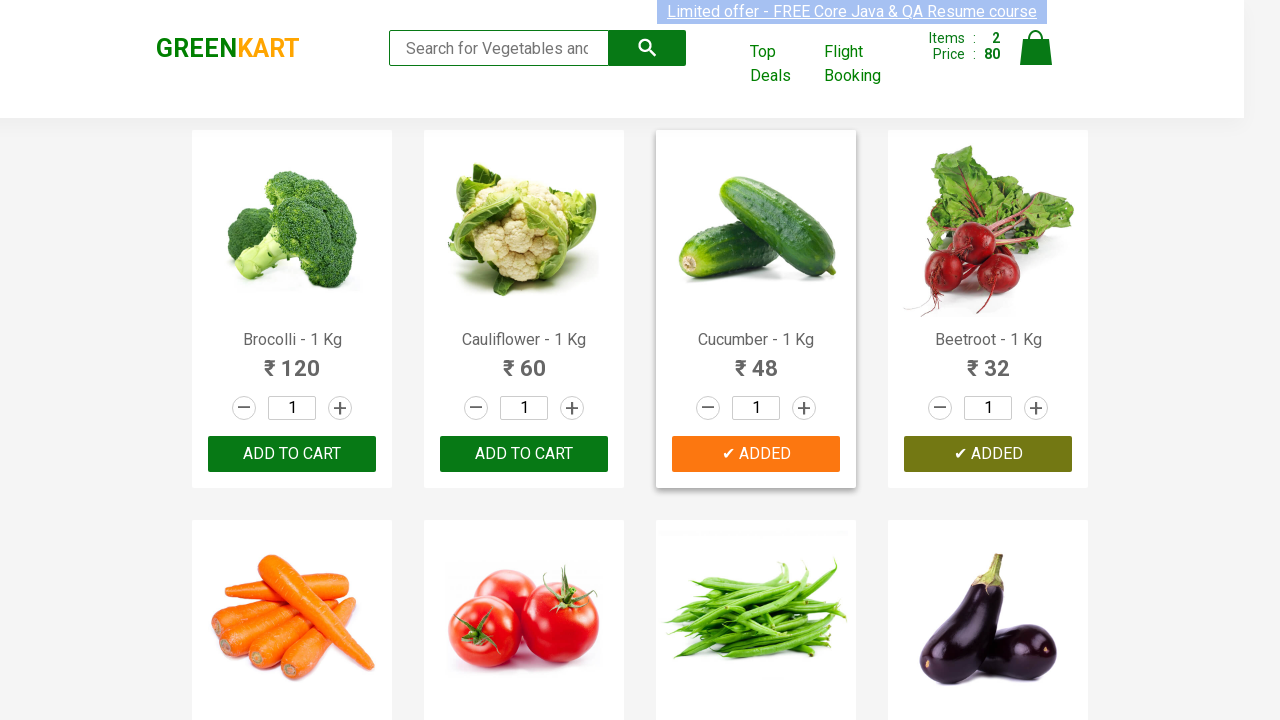

Added Carrot to cart at (292, 360) on xpath=//div[@class='product-action']/button >> nth=4
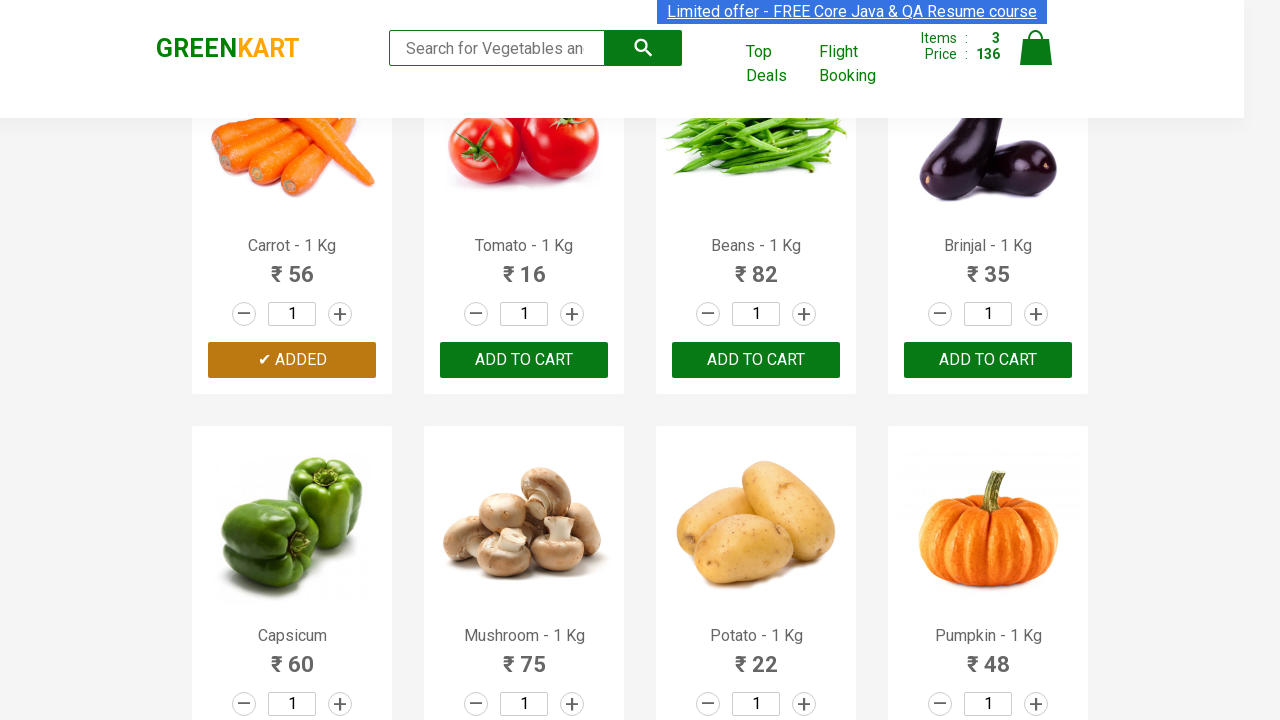

Clicked cart icon to view cart at (1036, 48) on img[alt='Cart']
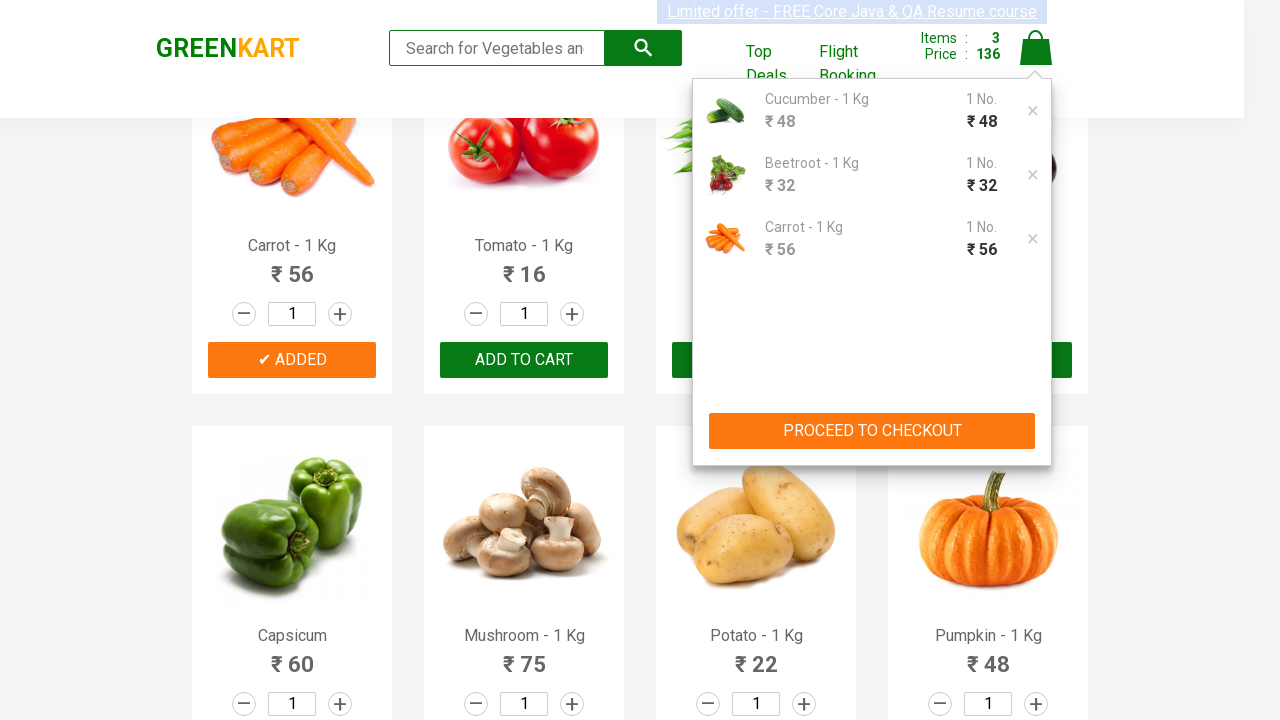

Clicked PROCEED TO CHECKOUT button at (872, 431) on xpath=//button[contains(text(),'PROCEED TO CHECKOUT')]
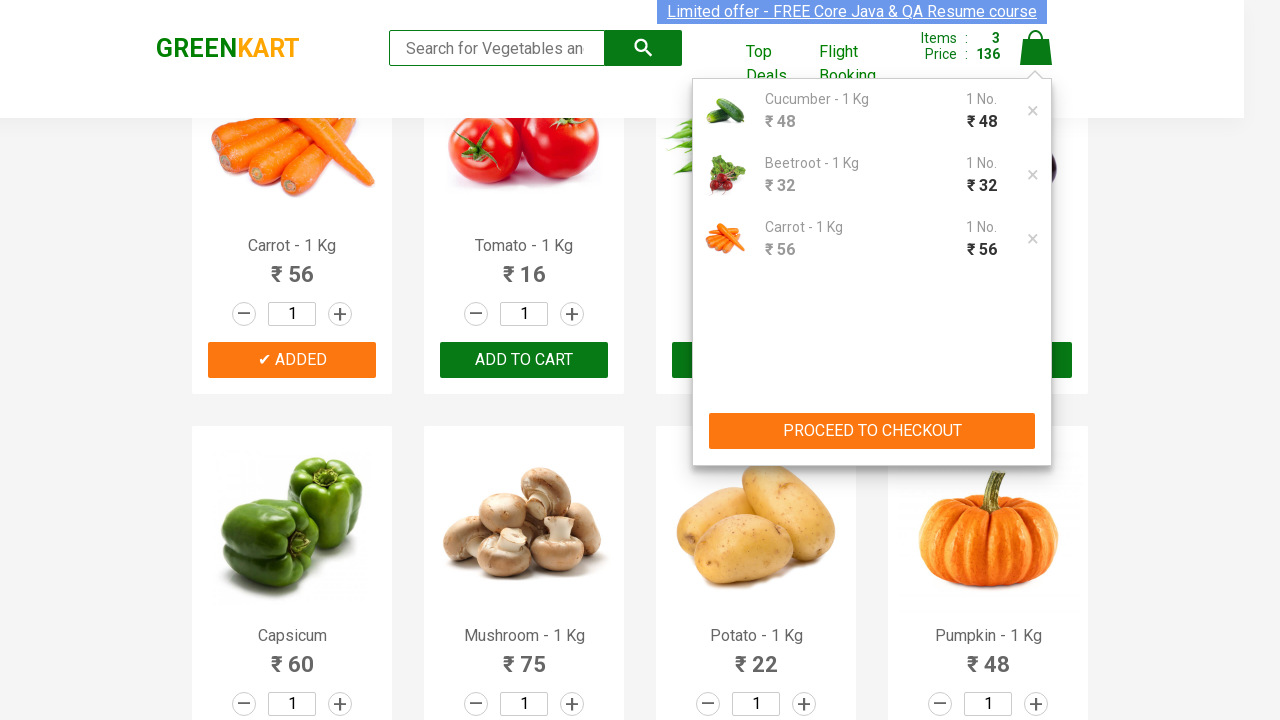

Checkout page loaded and promo code field is visible
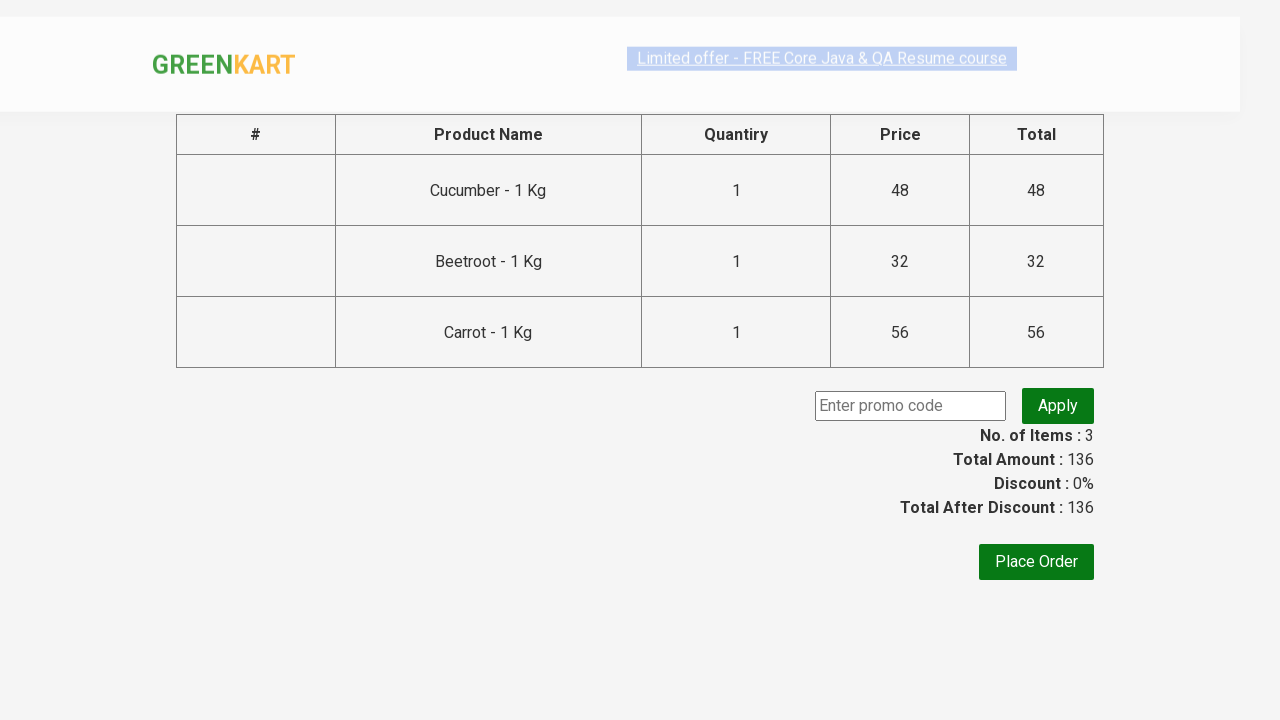

Filled promo code field with 'rahulshettyacademy' on .promoCode
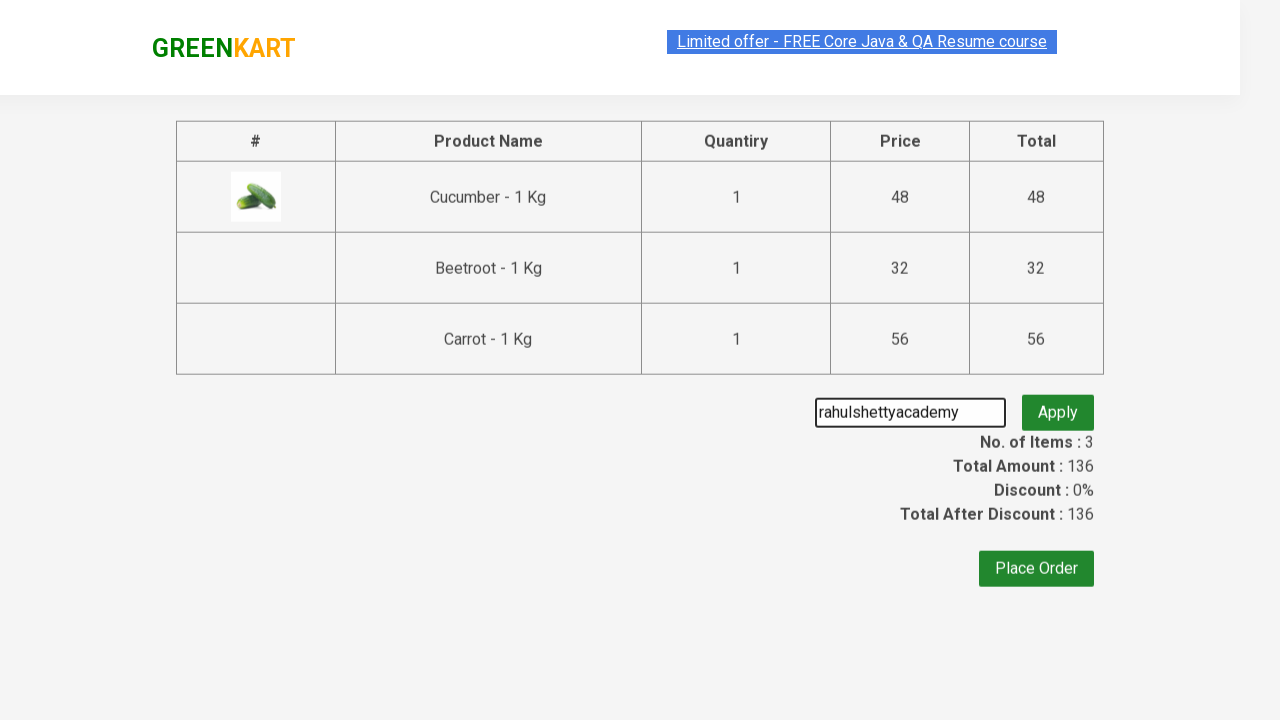

Clicked apply promo button at (1058, 406) on button.promoBtn
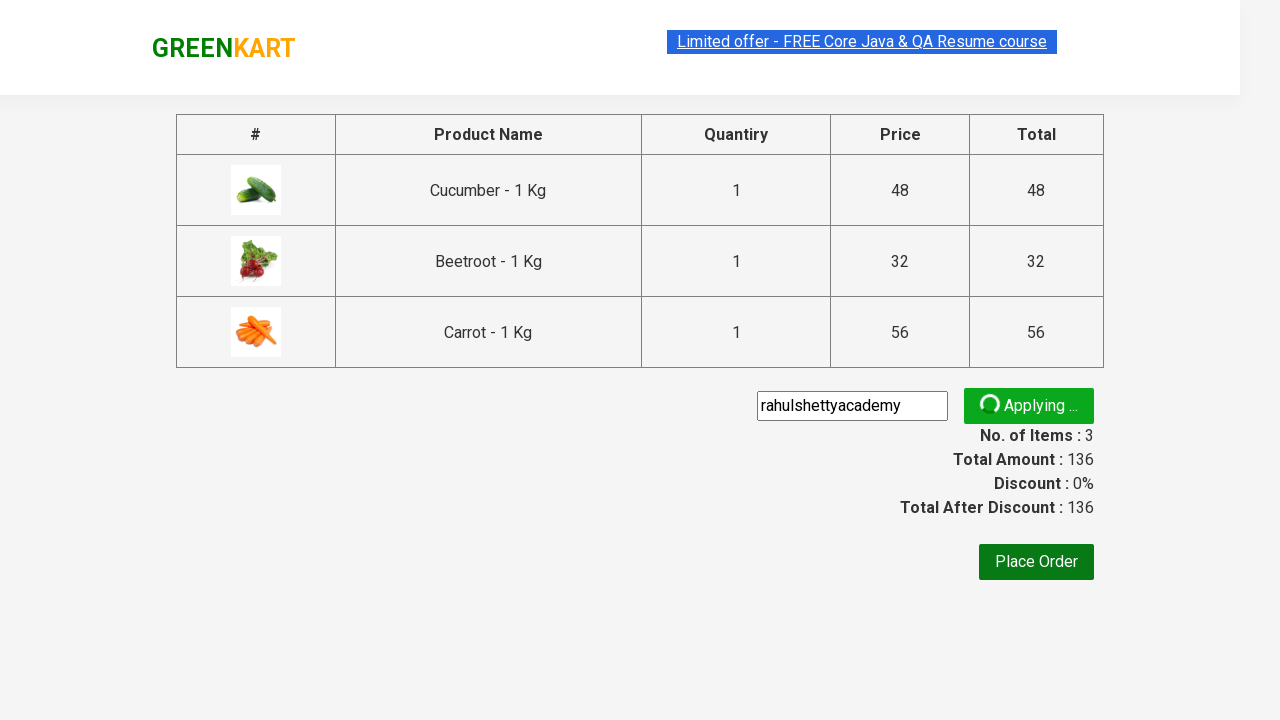

Promo code validation message appeared
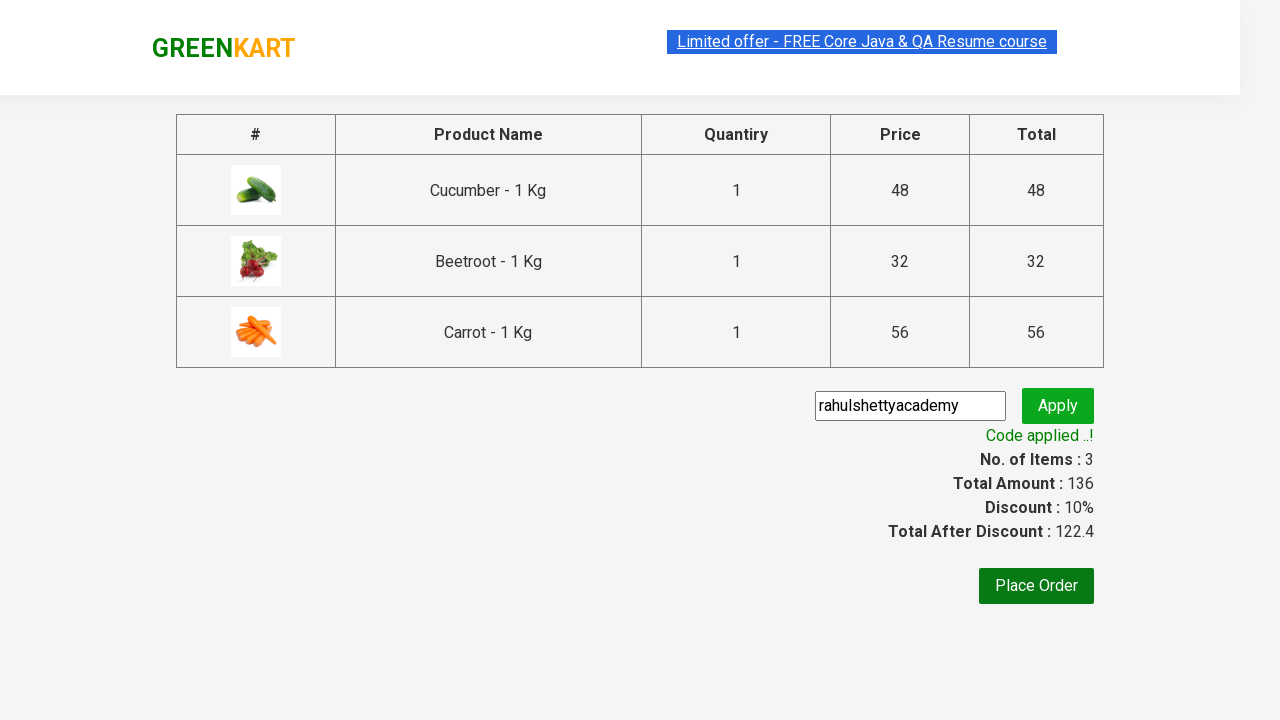

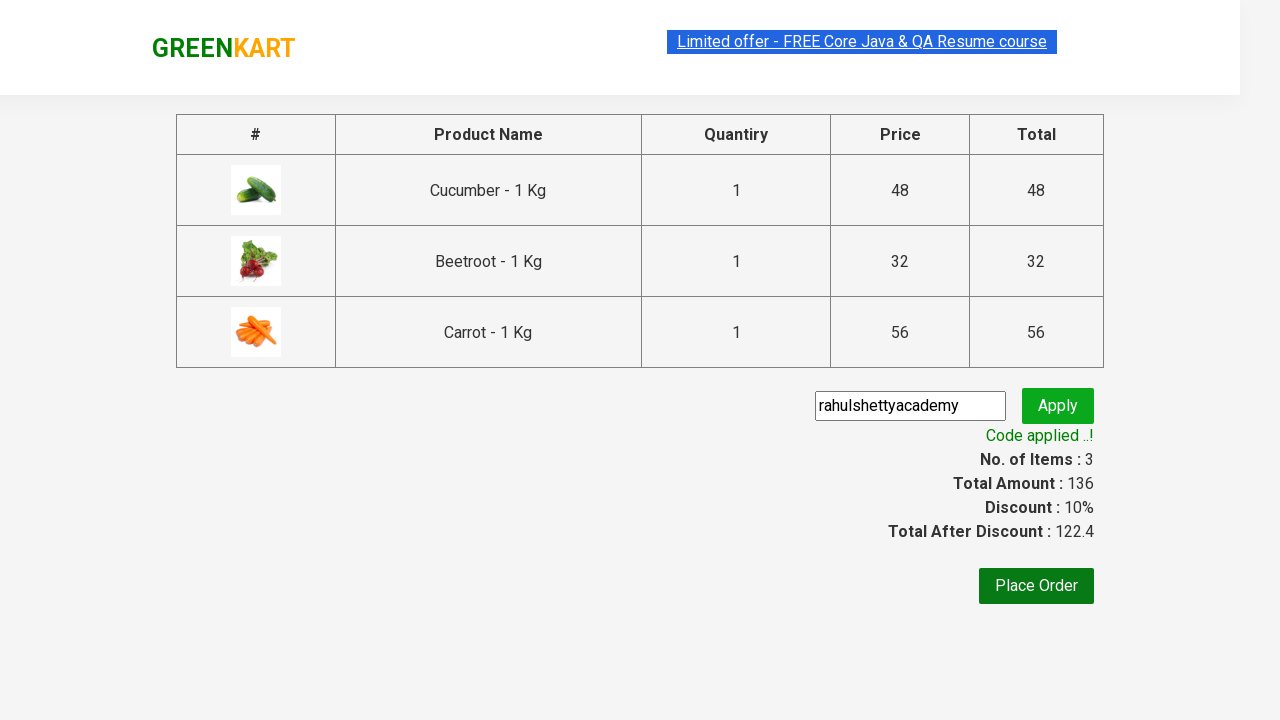